Tests interacting with a radio button by clicking it and verifying it becomes selected

Starting URL: https://testpages.herokuapp.com/styled/basic-html-form-test.html

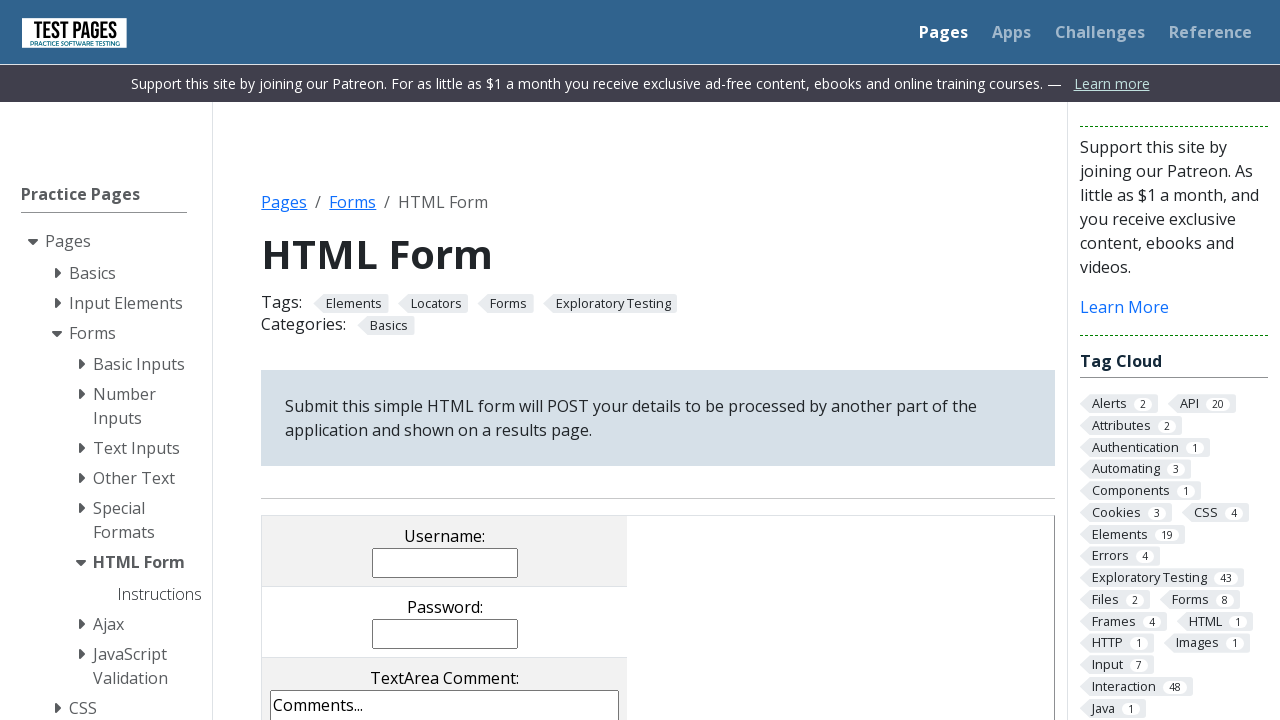

Located the first radio button element
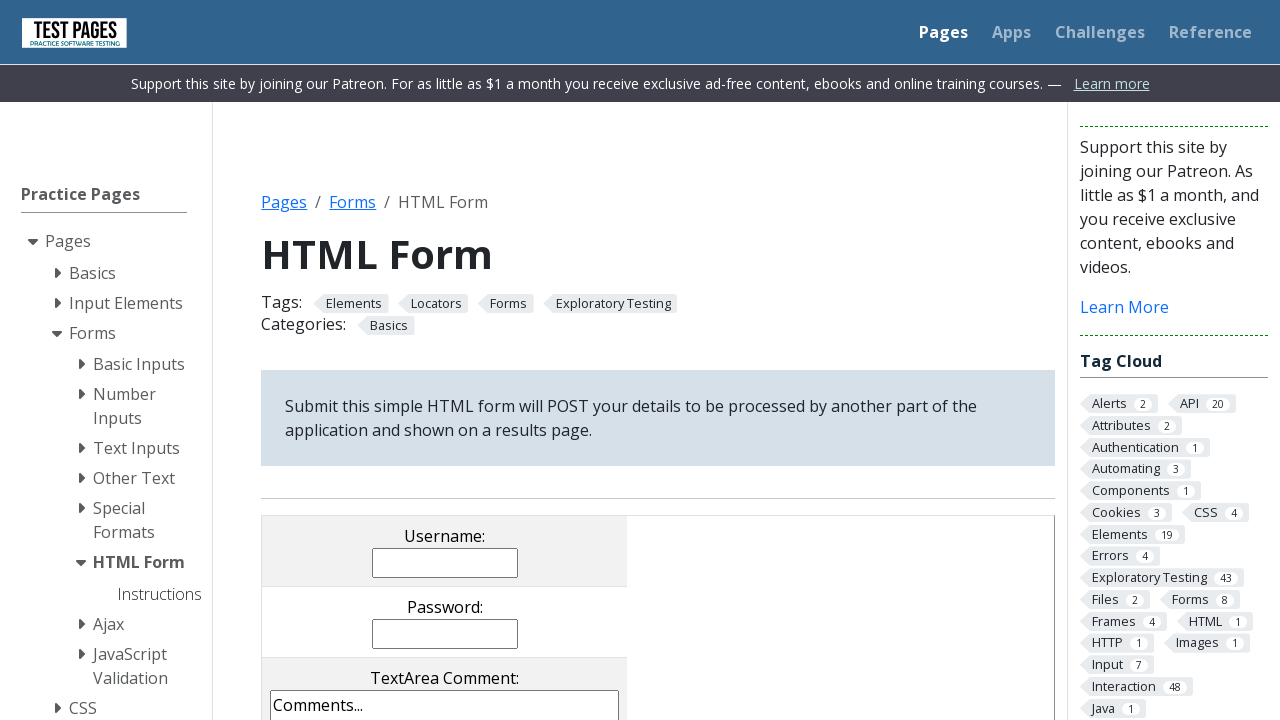

Verified radio button is not checked initially
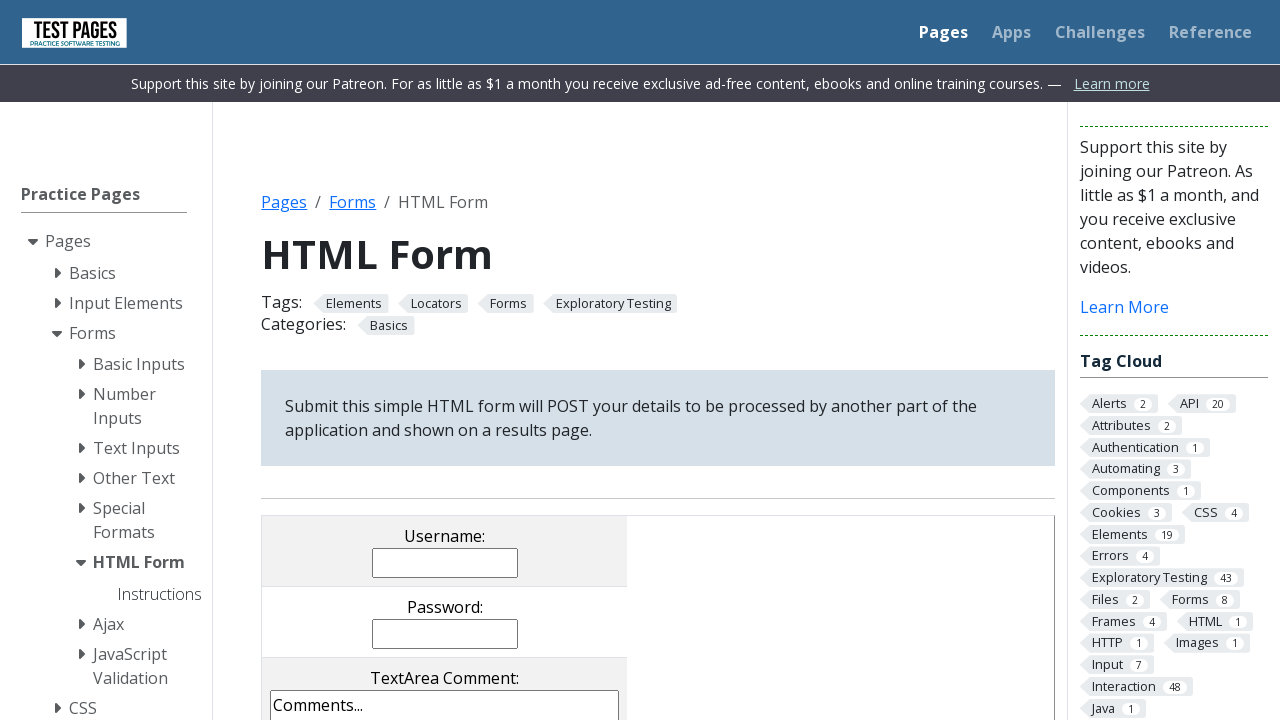

Clicked the radio button to select it at (350, 360) on input[type='radio'] >> nth=0
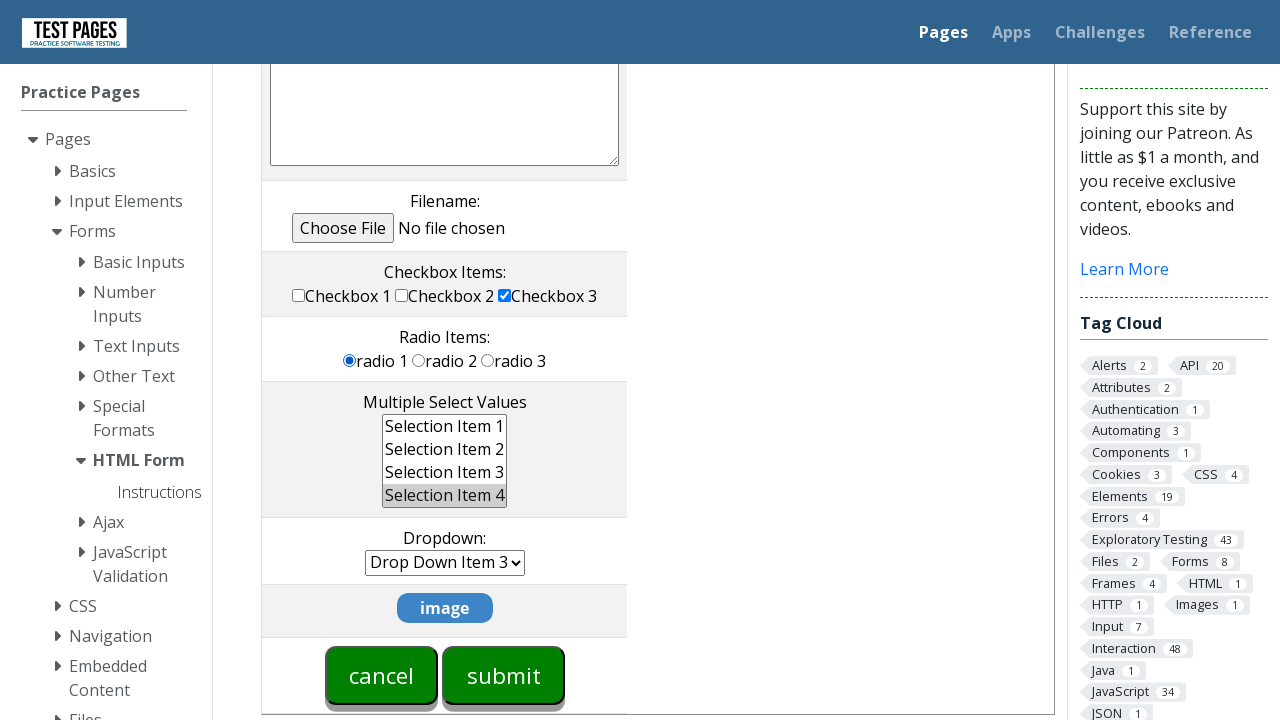

Verified radio button is now checked after clicking
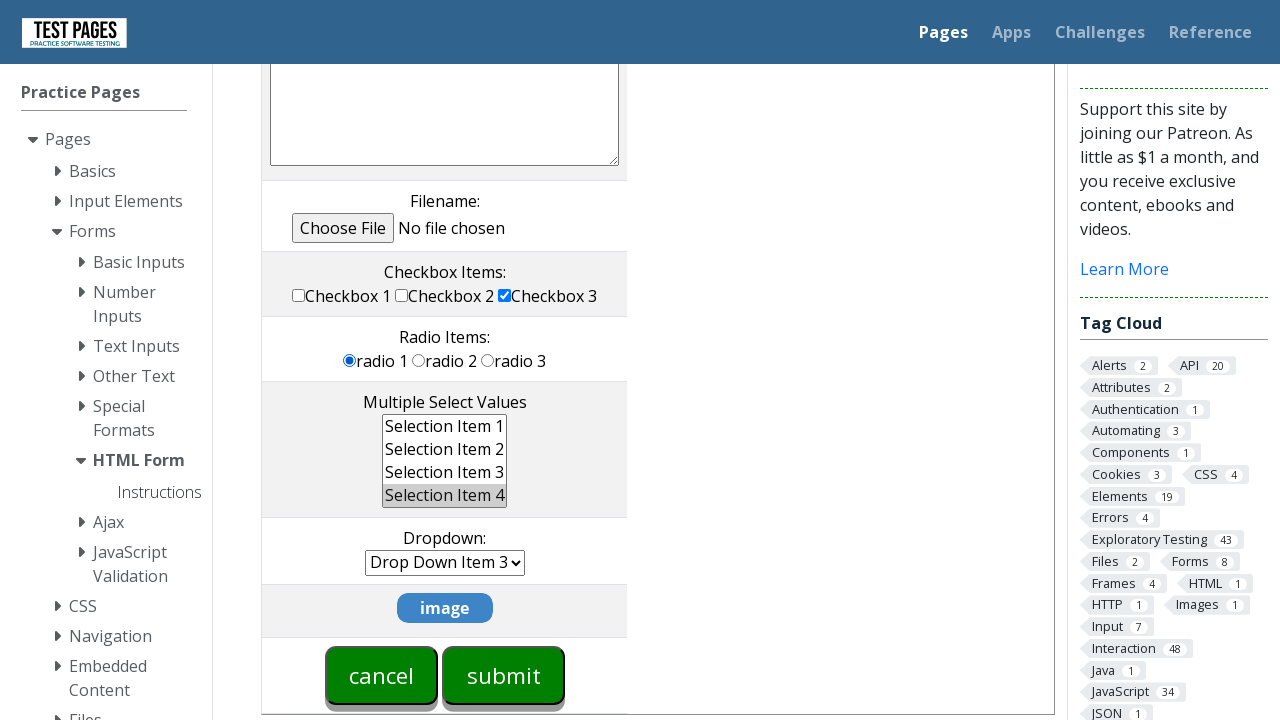

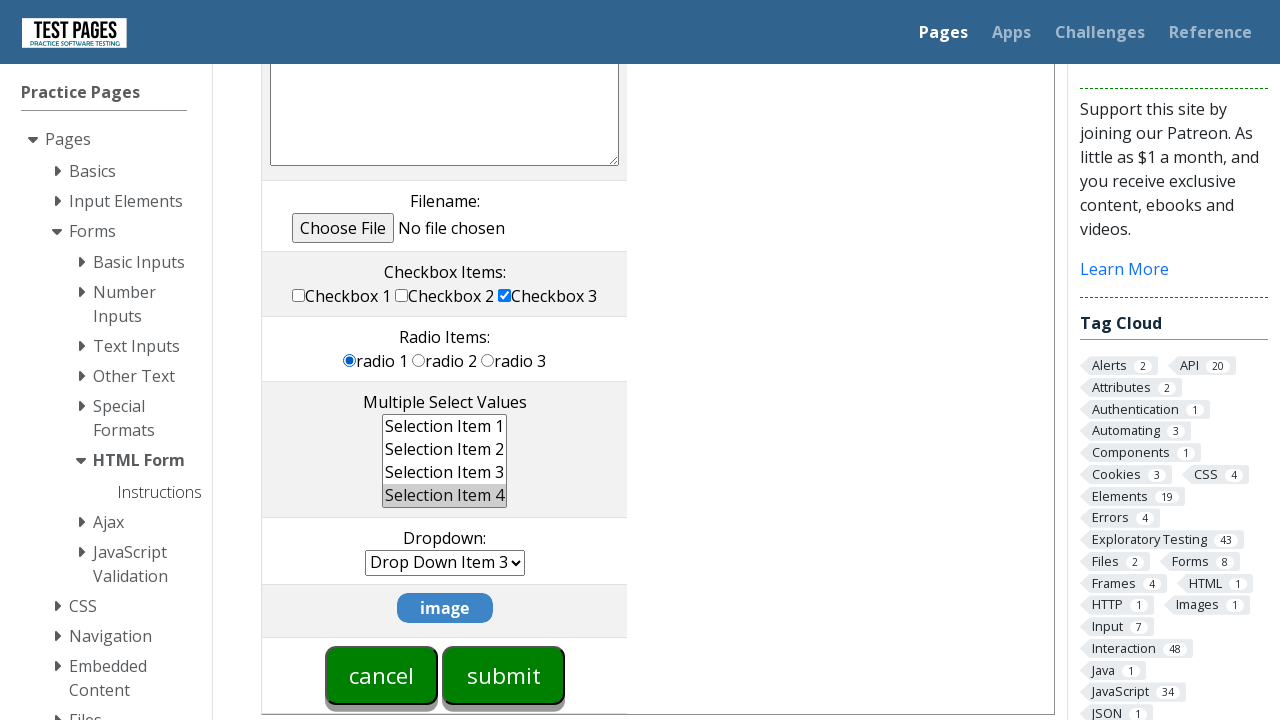